Tests keyboard actions by pressing various keys like Enter, Backspace, Space, and Escape

Starting URL: https://the-internet.herokuapp.com/key_presses

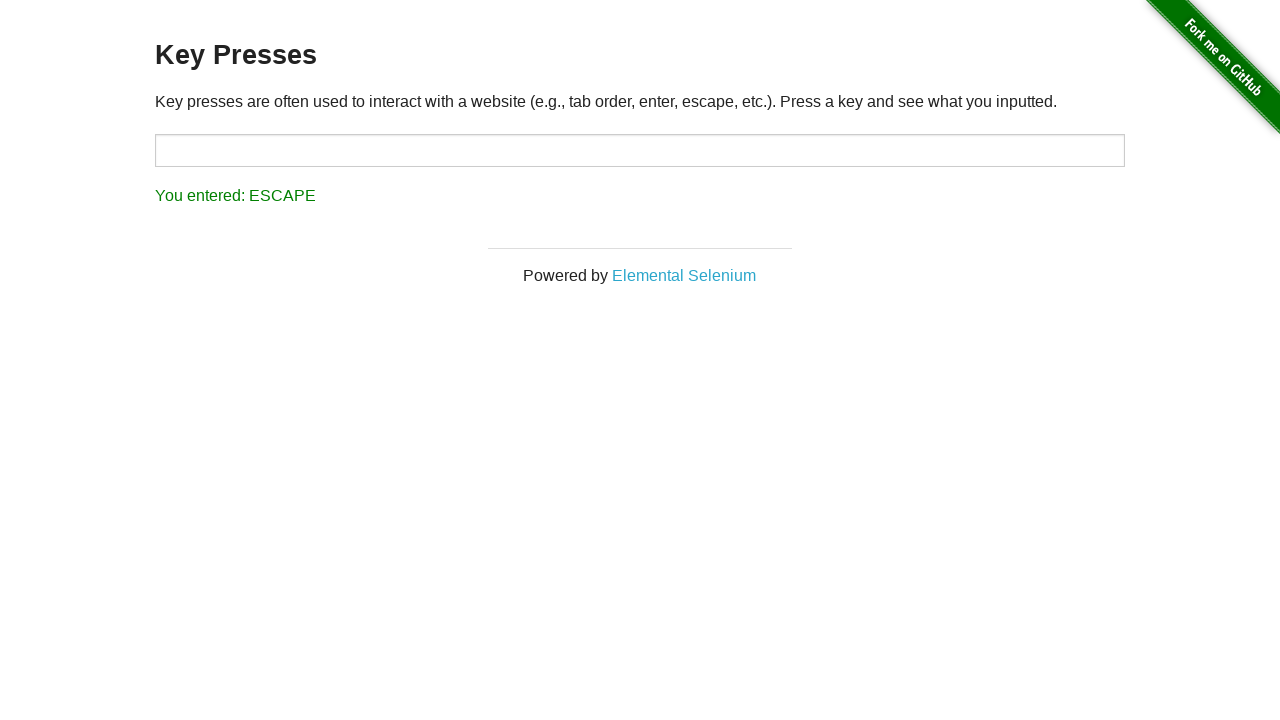

Pressed Enter key
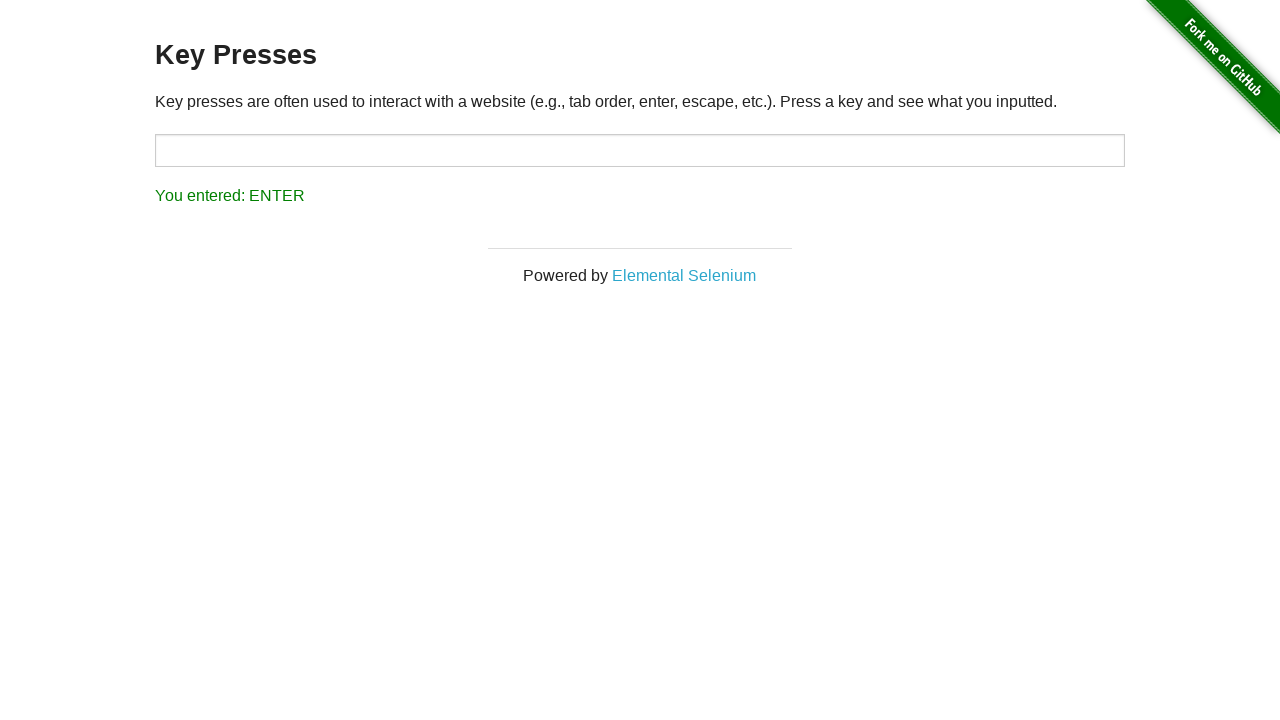

Waited 1000ms after pressing Enter
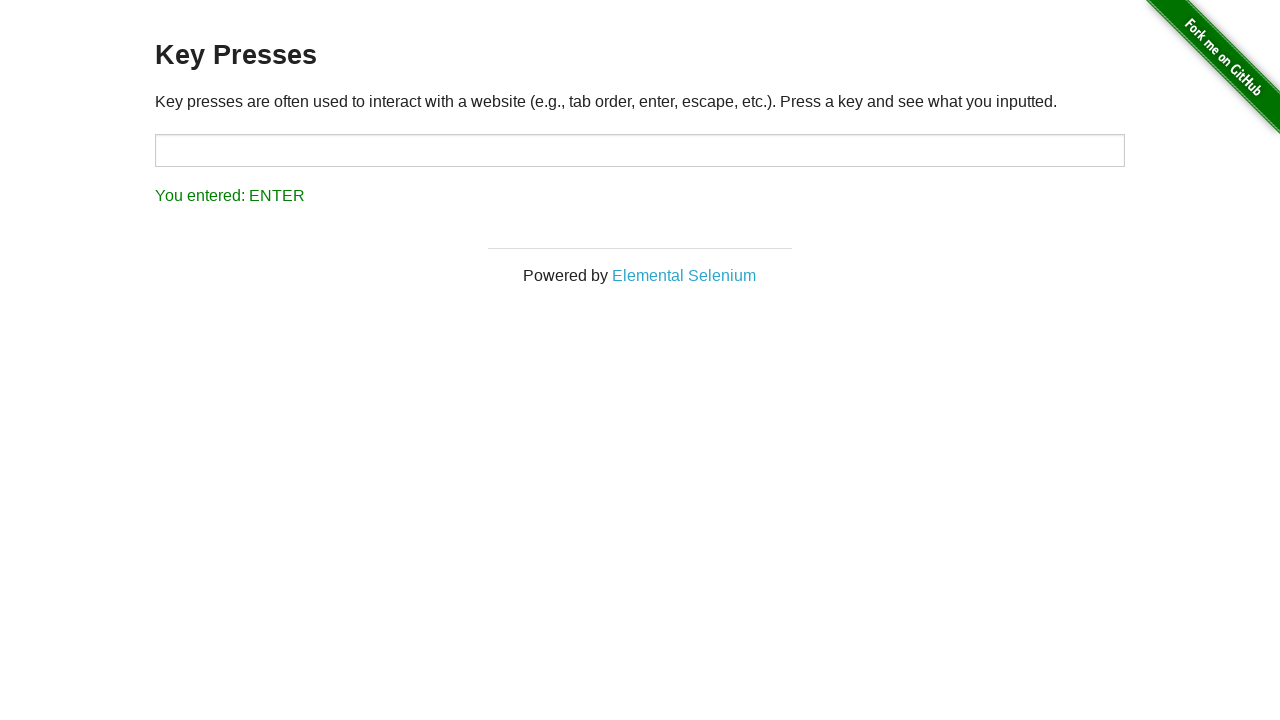

Pressed Backspace key
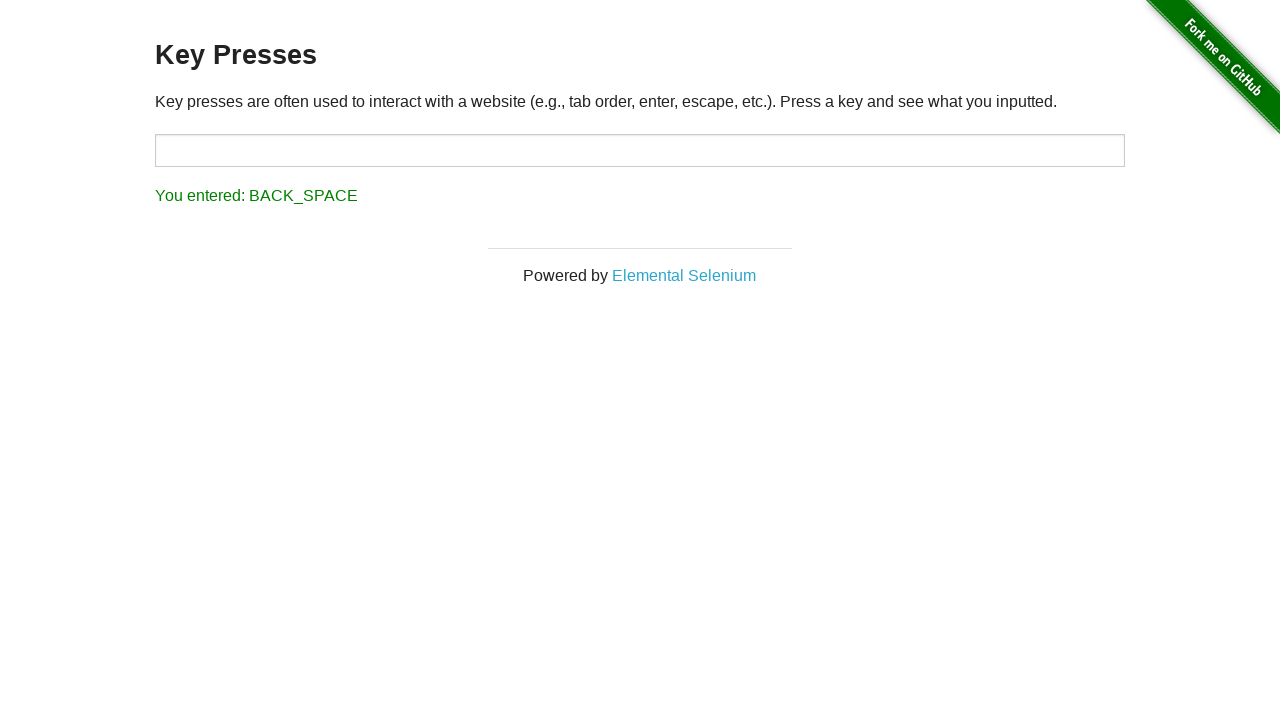

Waited 1000ms after pressing Backspace
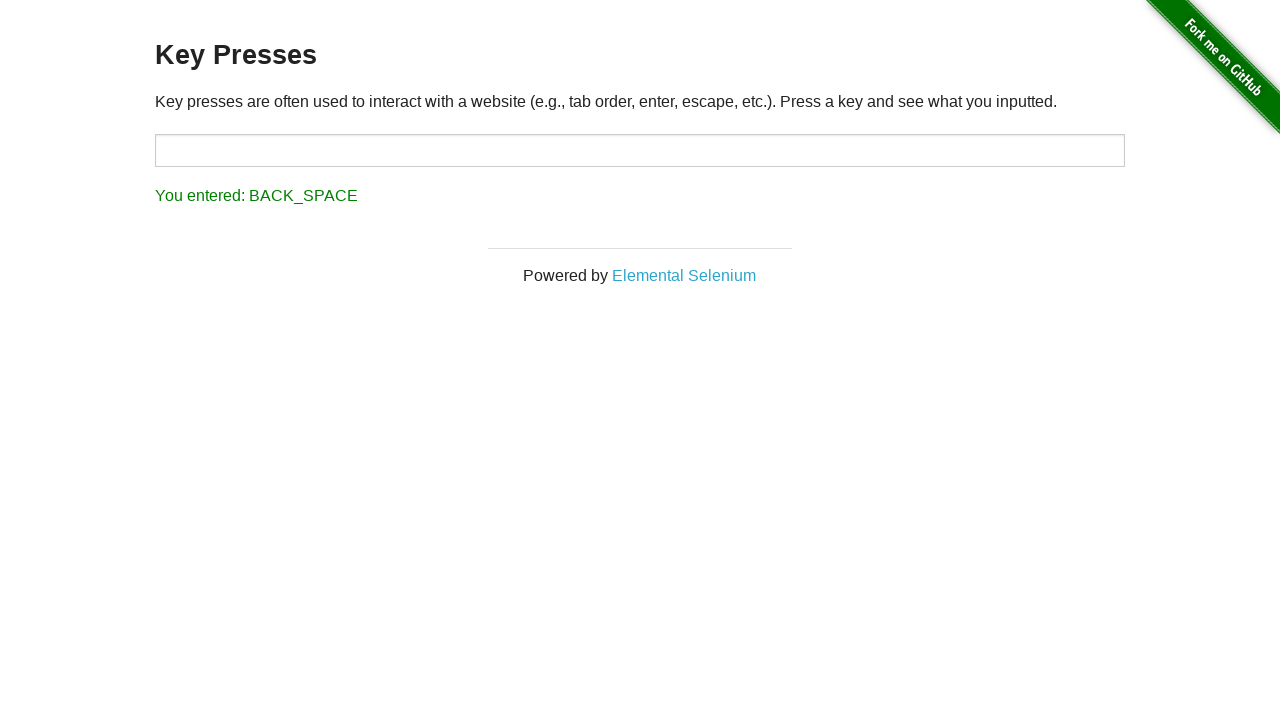

Pressed Space key
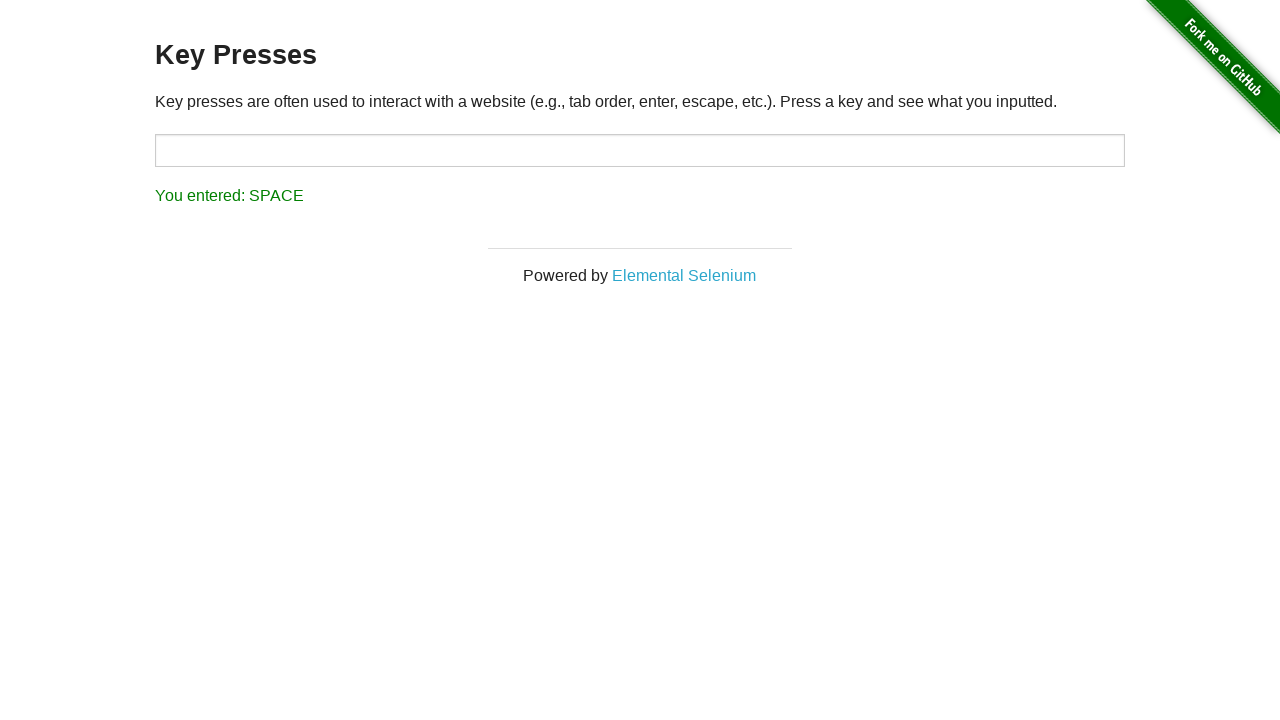

Waited 1000ms after pressing Space
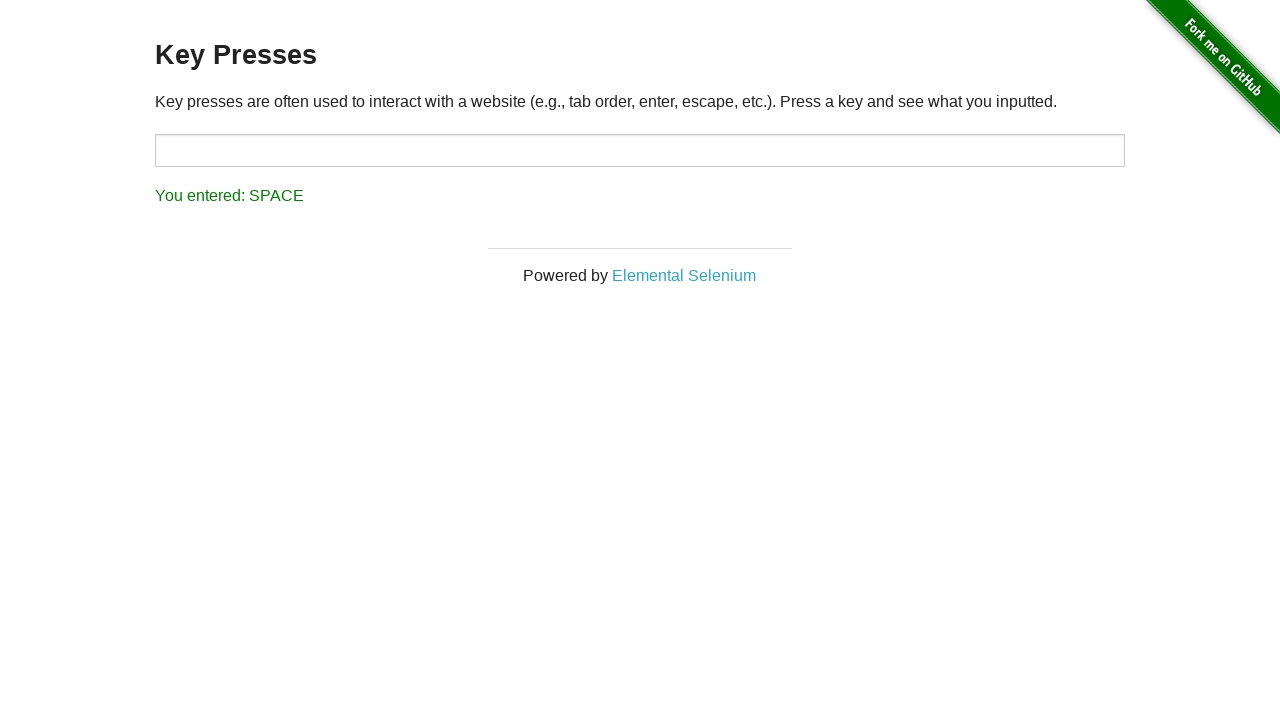

Pressed Escape key
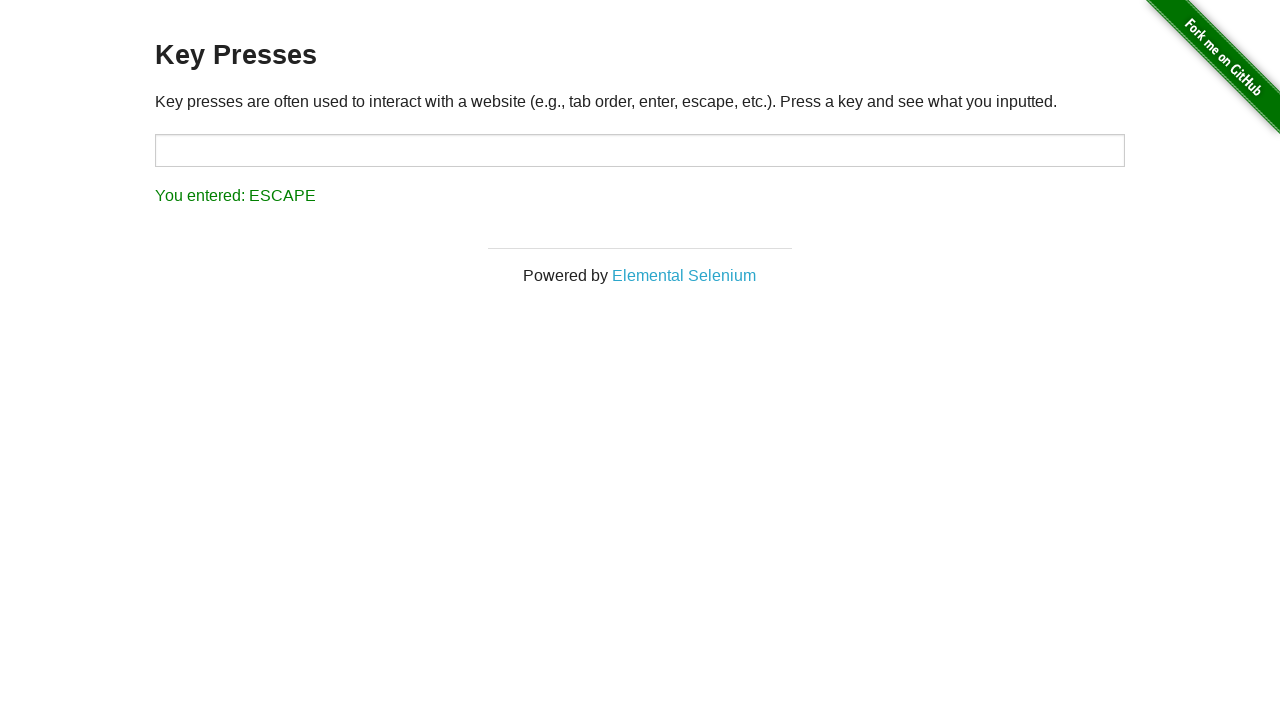

Waited 1000ms after pressing Escape
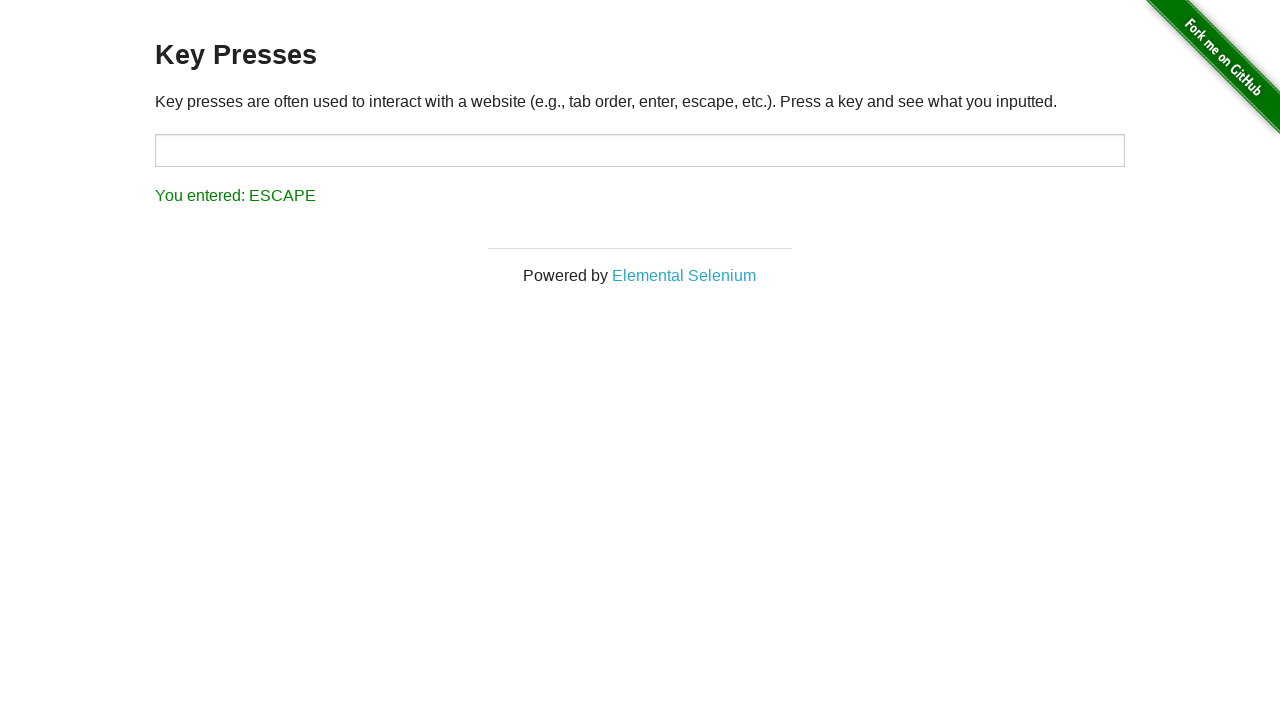

Pressed Enter key again
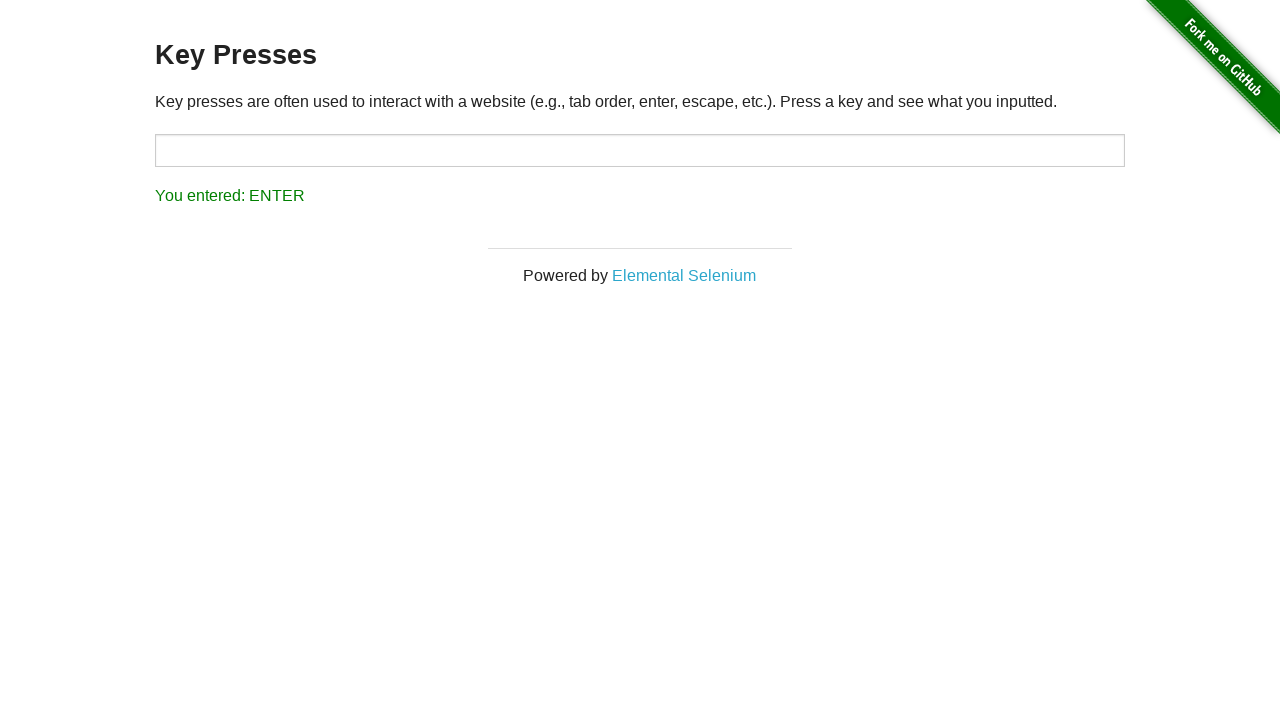

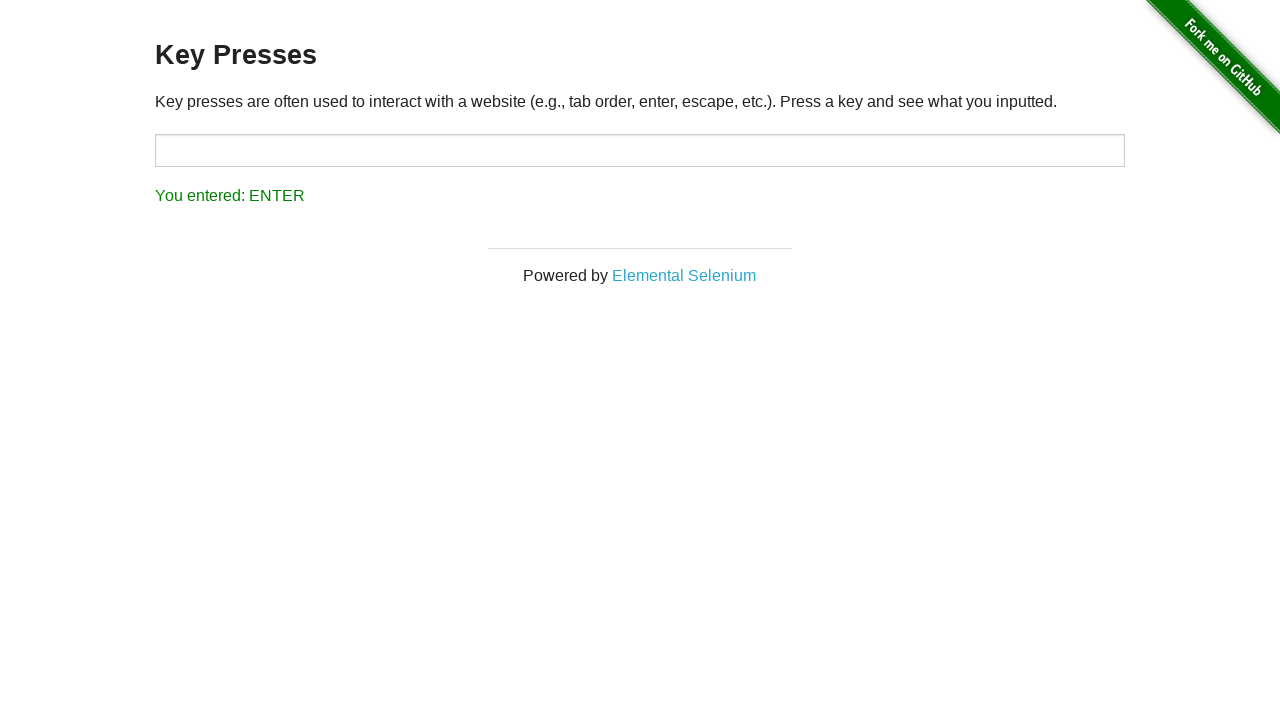